Tests simple alert functionality by clicking the Simple Alert button, switching to the alert, reading its text, and accepting it

Starting URL: https://training-support.net/webelements/alerts

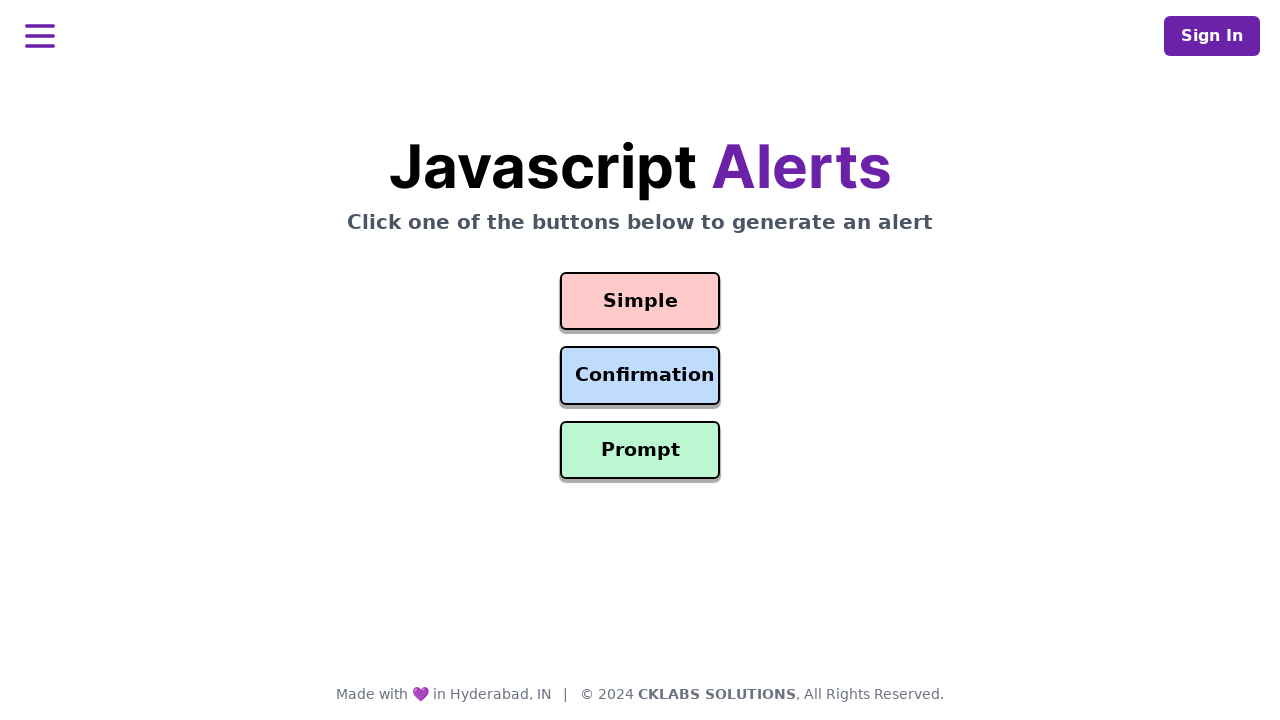

Clicked the Simple Alert button at (640, 301) on #simple
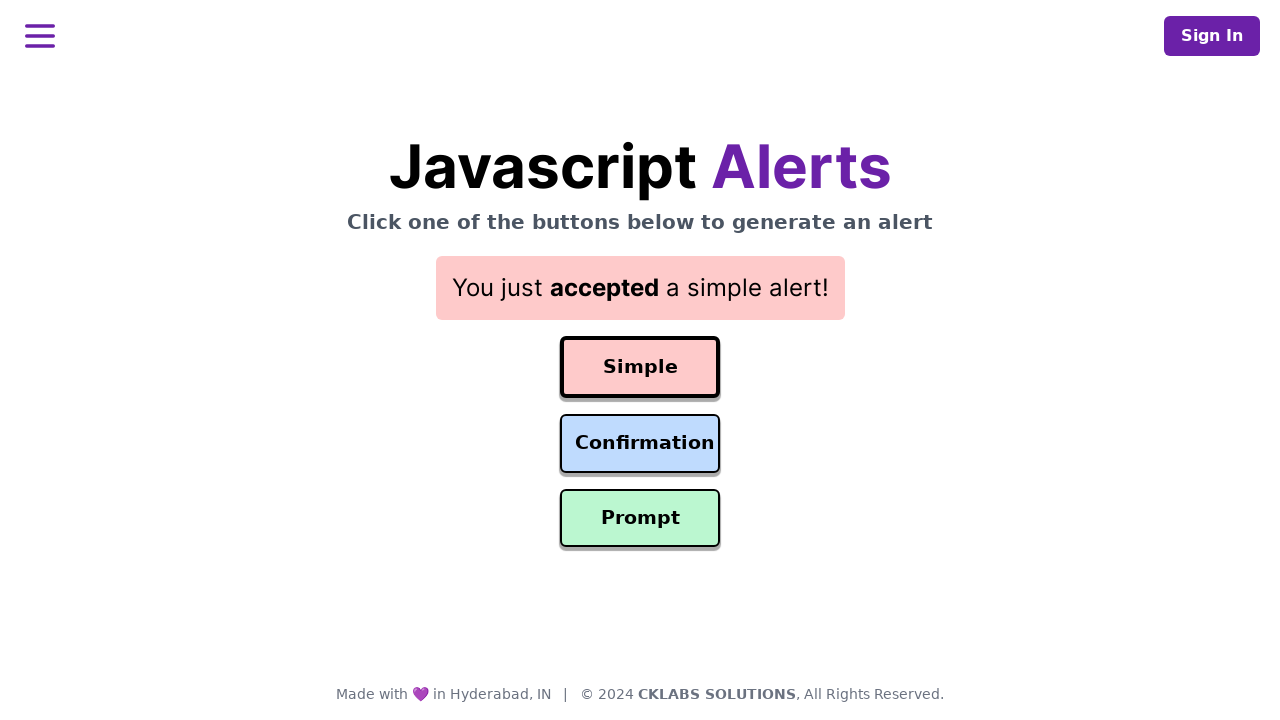

Set up dialog handler to accept alert
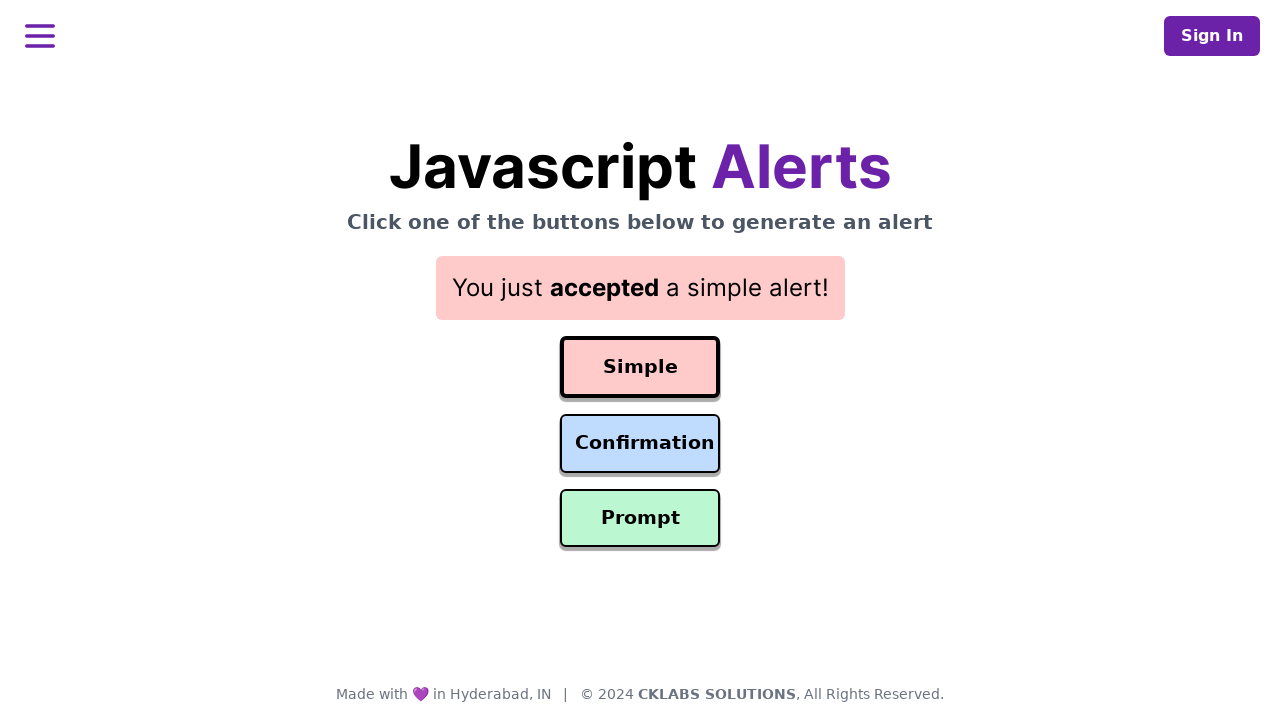

Result text element appeared after alert acceptance
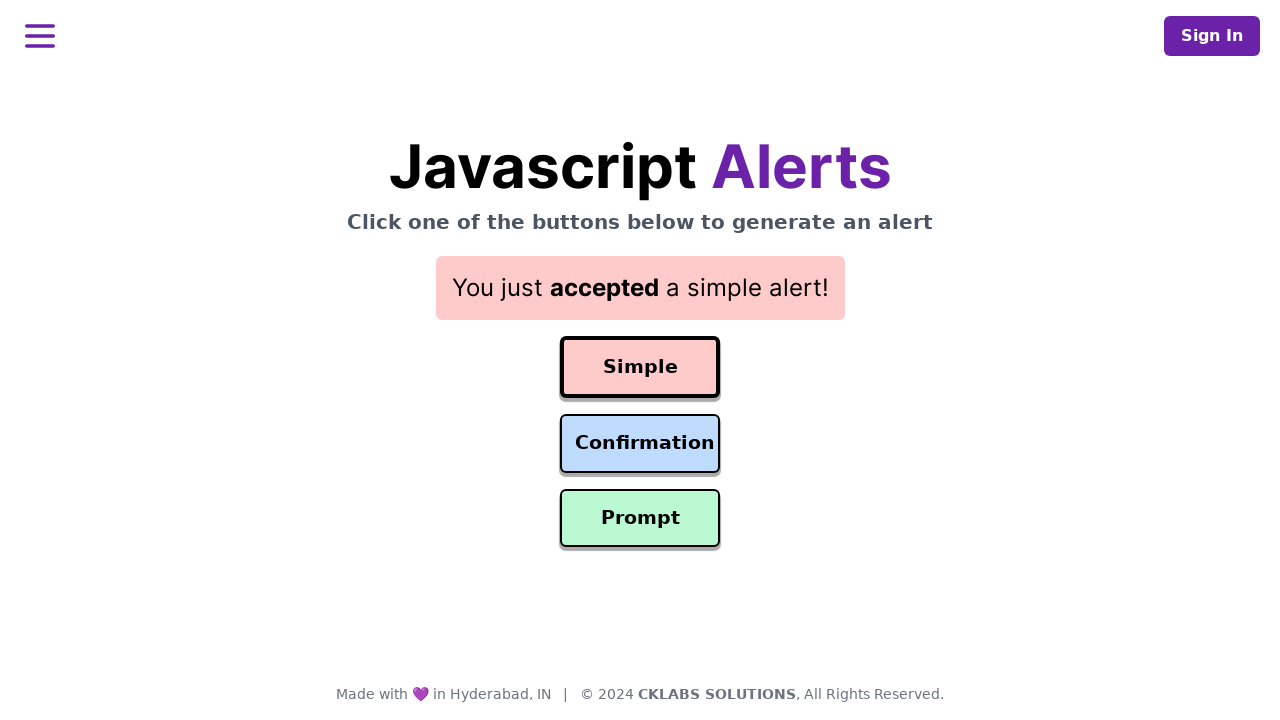

Read result text: You just accepted a simple alert!
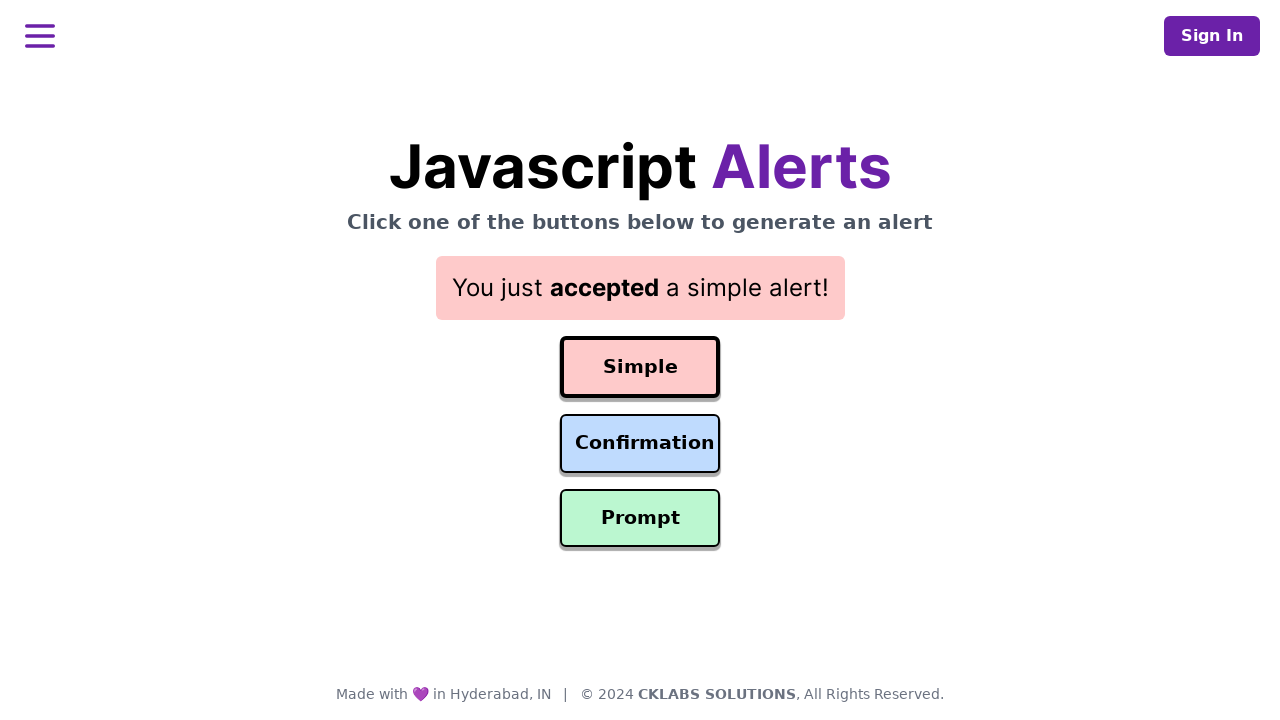

Printed action result: You just accepted a simple alert!
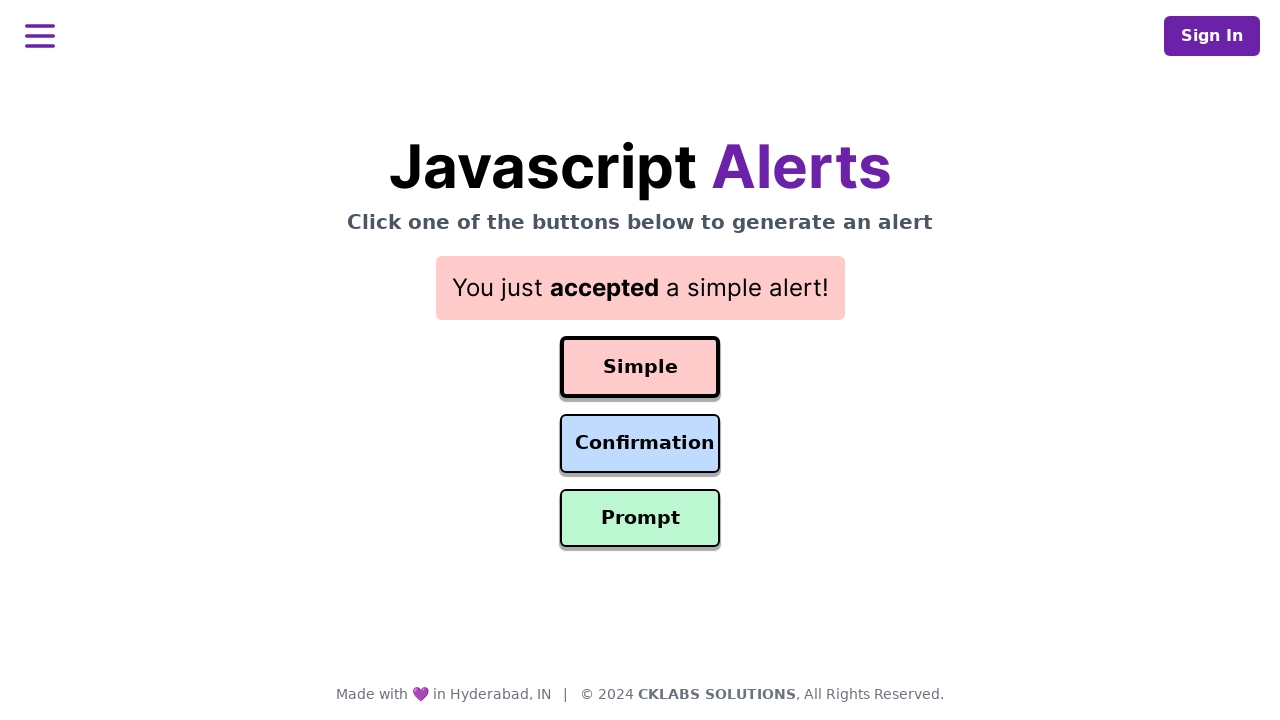

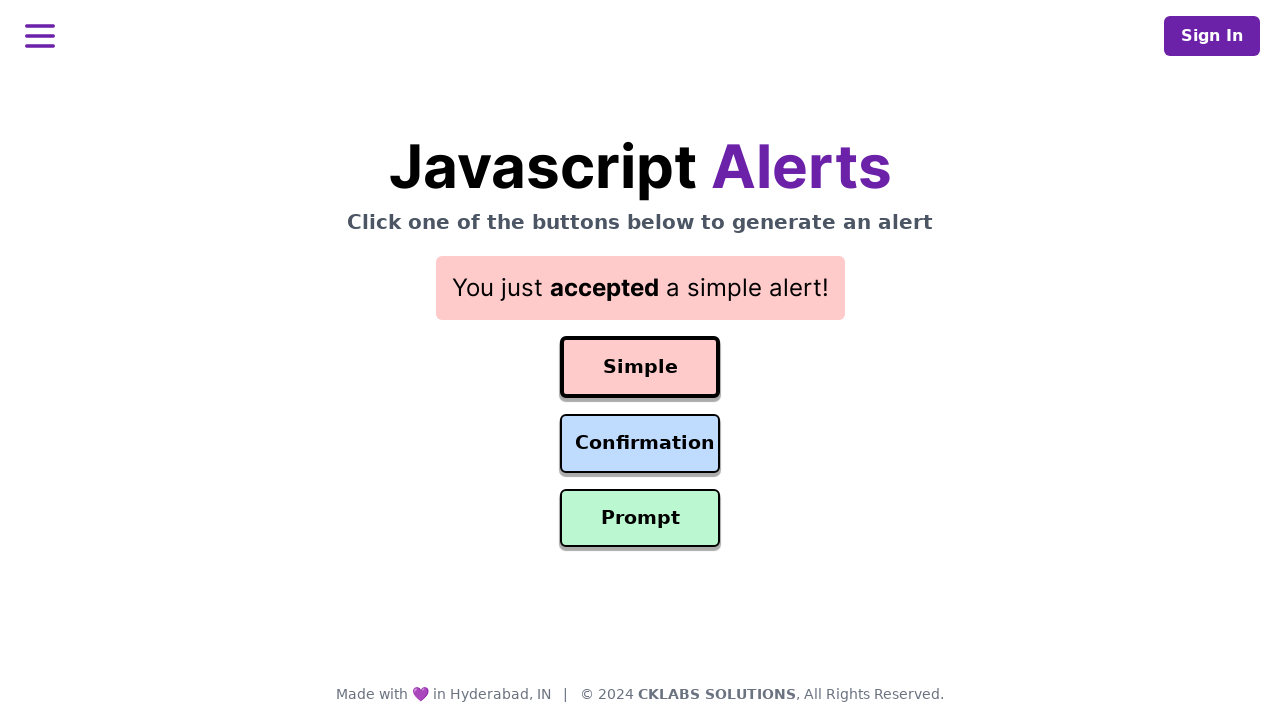